Tests file upload functionality by selecting a file and submitting the upload form on the-internet.herokuapp.com

Starting URL: https://the-internet.herokuapp.com/upload

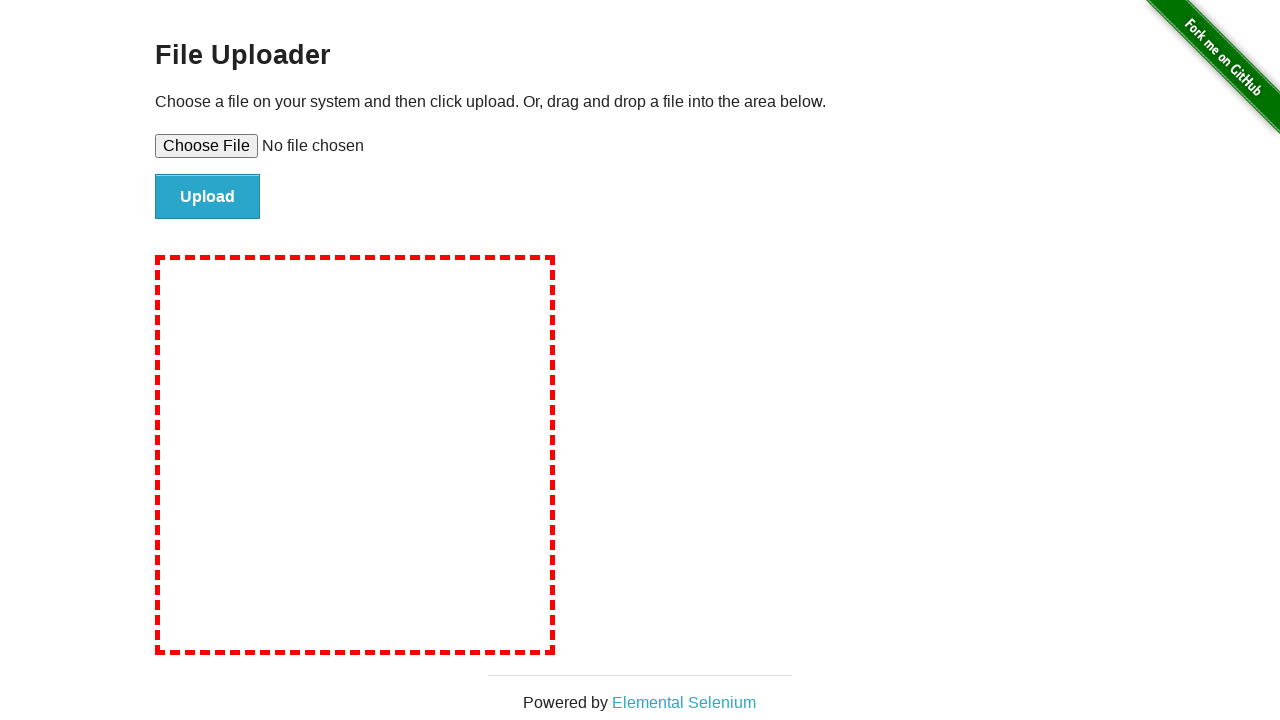

Created temporary test file for upload
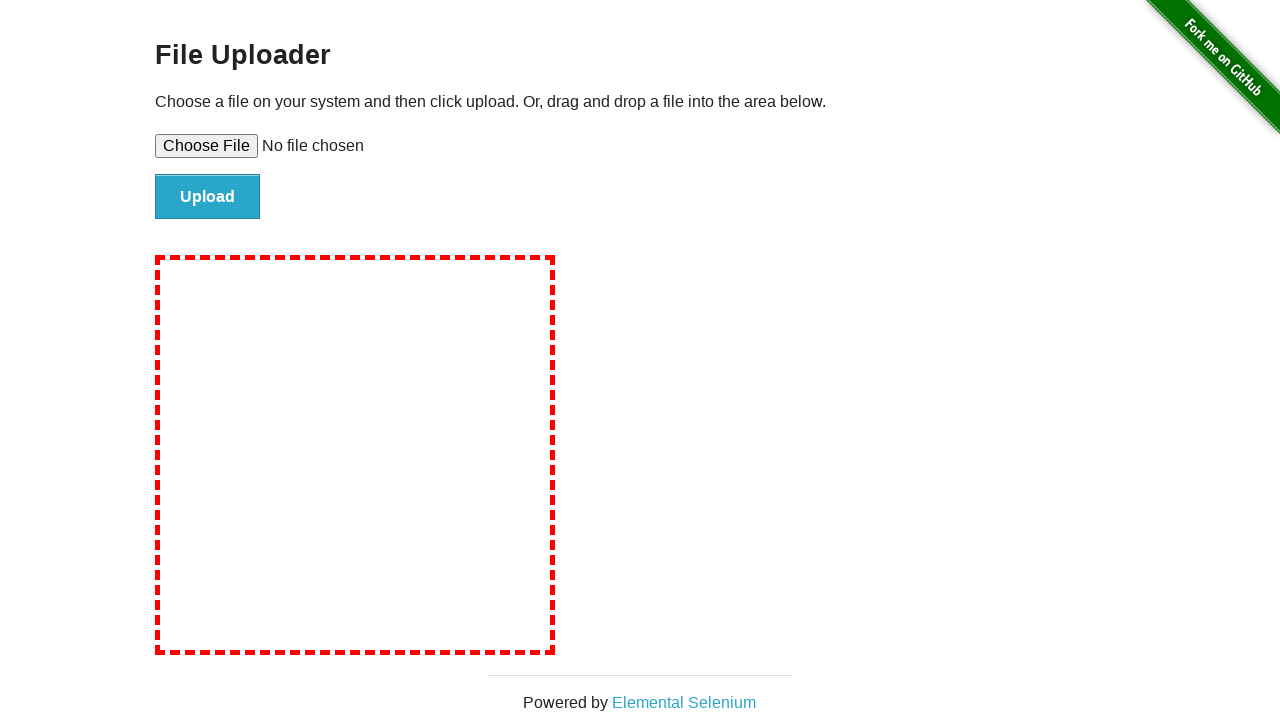

Selected test file for upload using file input element
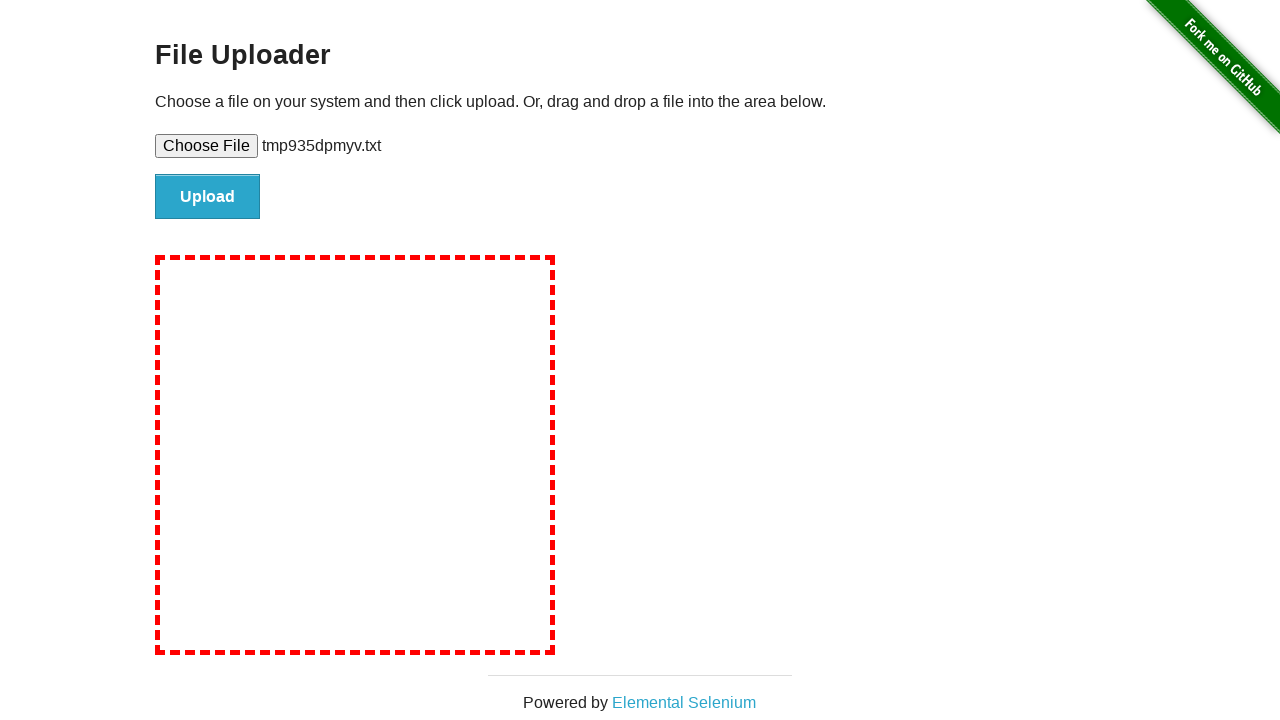

Clicked submit button to upload file at (208, 197) on #file-submit
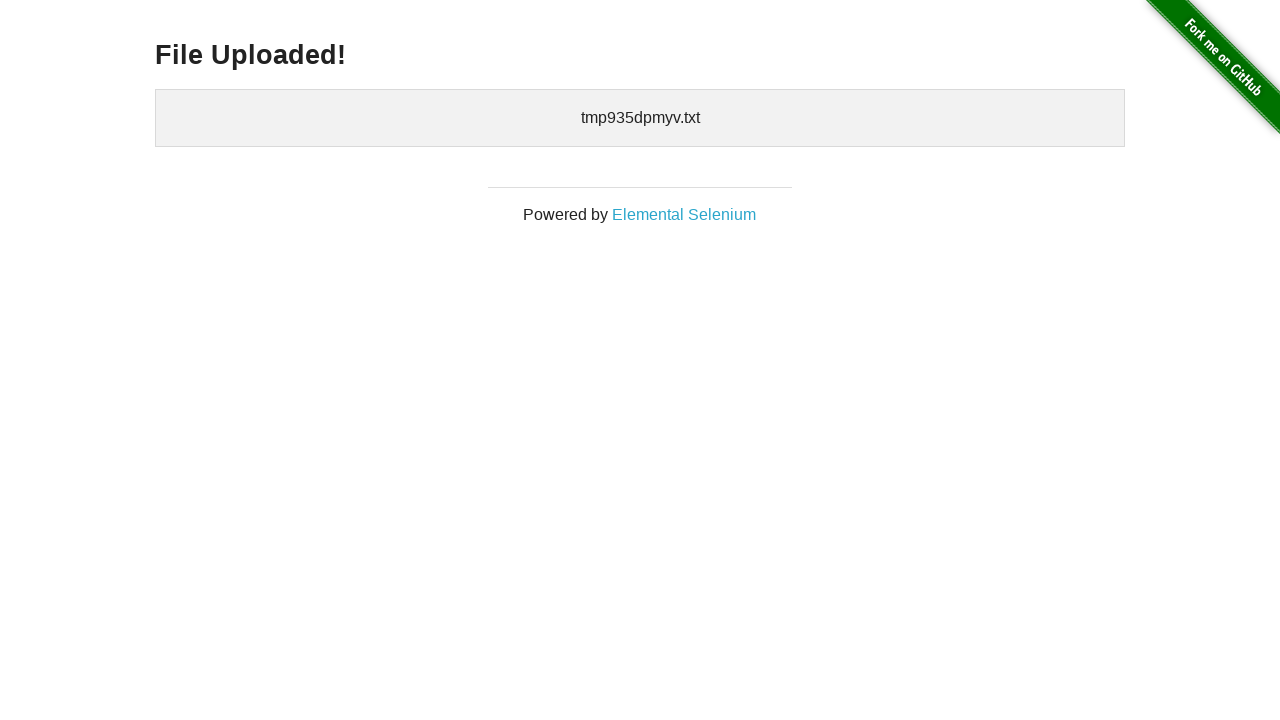

Upload confirmation page loaded with uploaded files display
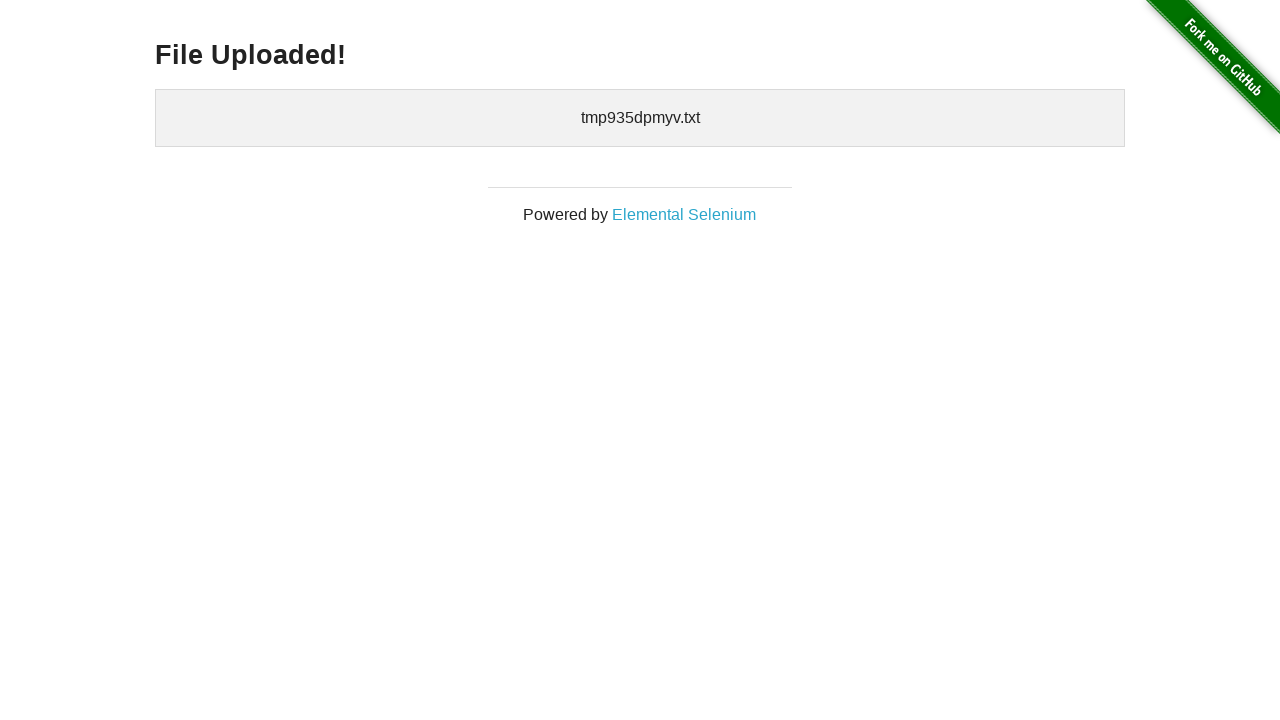

Cleaned up temporary test file
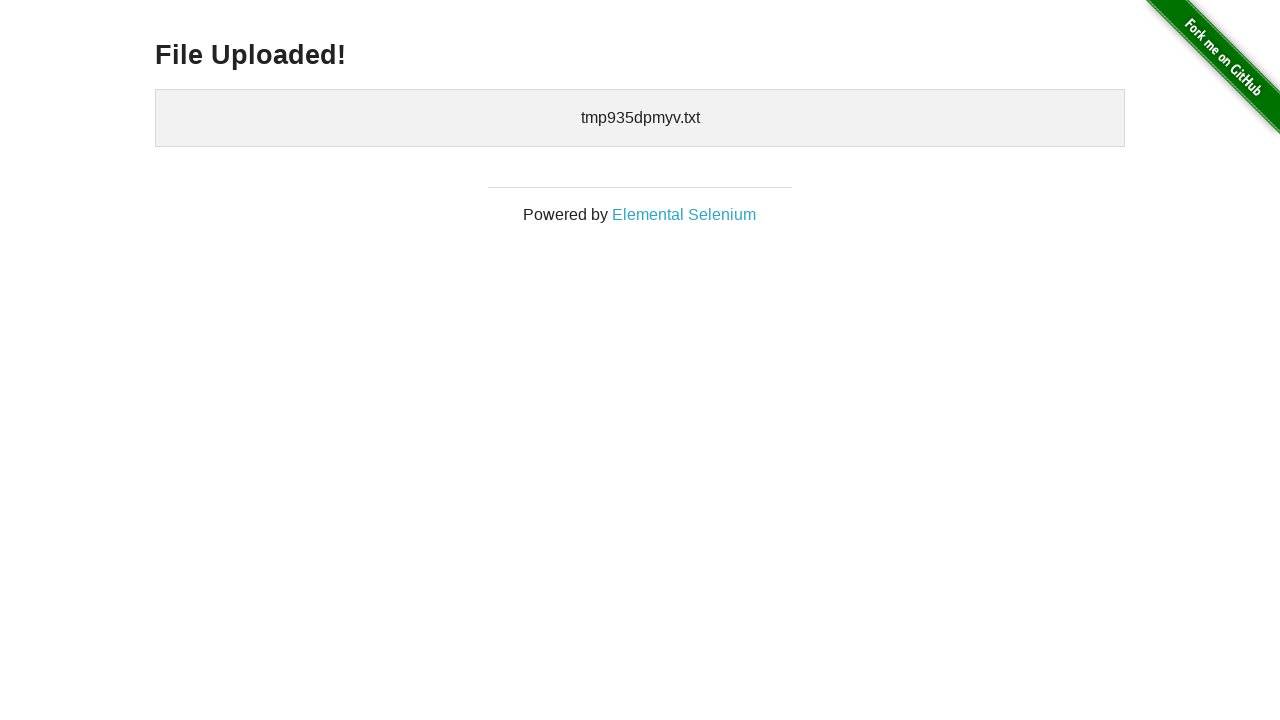

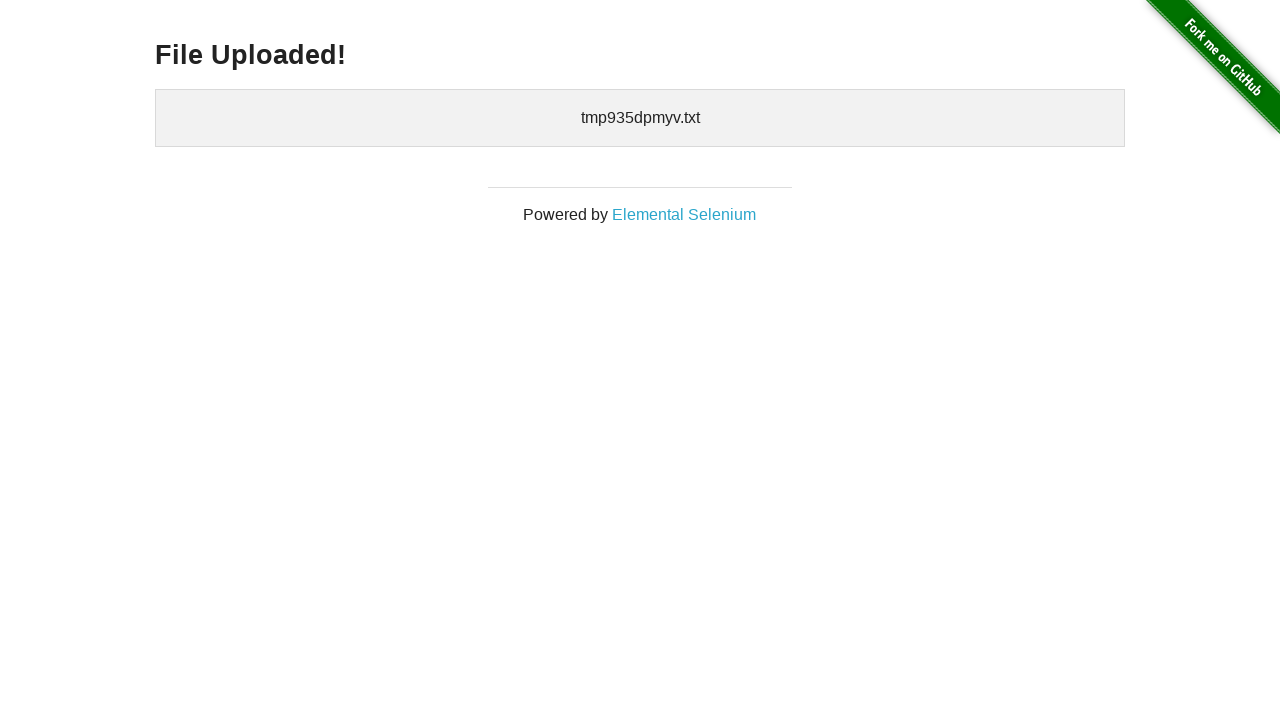